Navigates to the home page and verifies the header text is displayed correctly

Starting URL: https://acctabootcamp.github.io/site

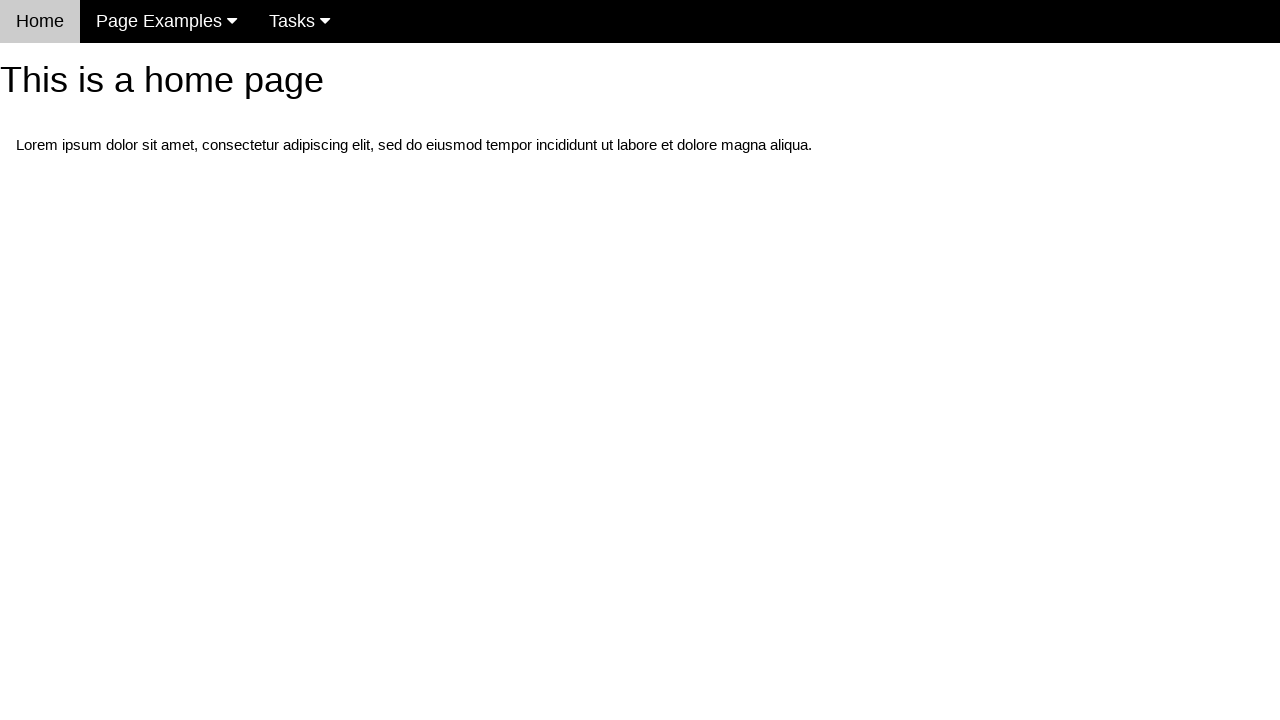

Navigated to home page at https://acctabootcamp.github.io/site
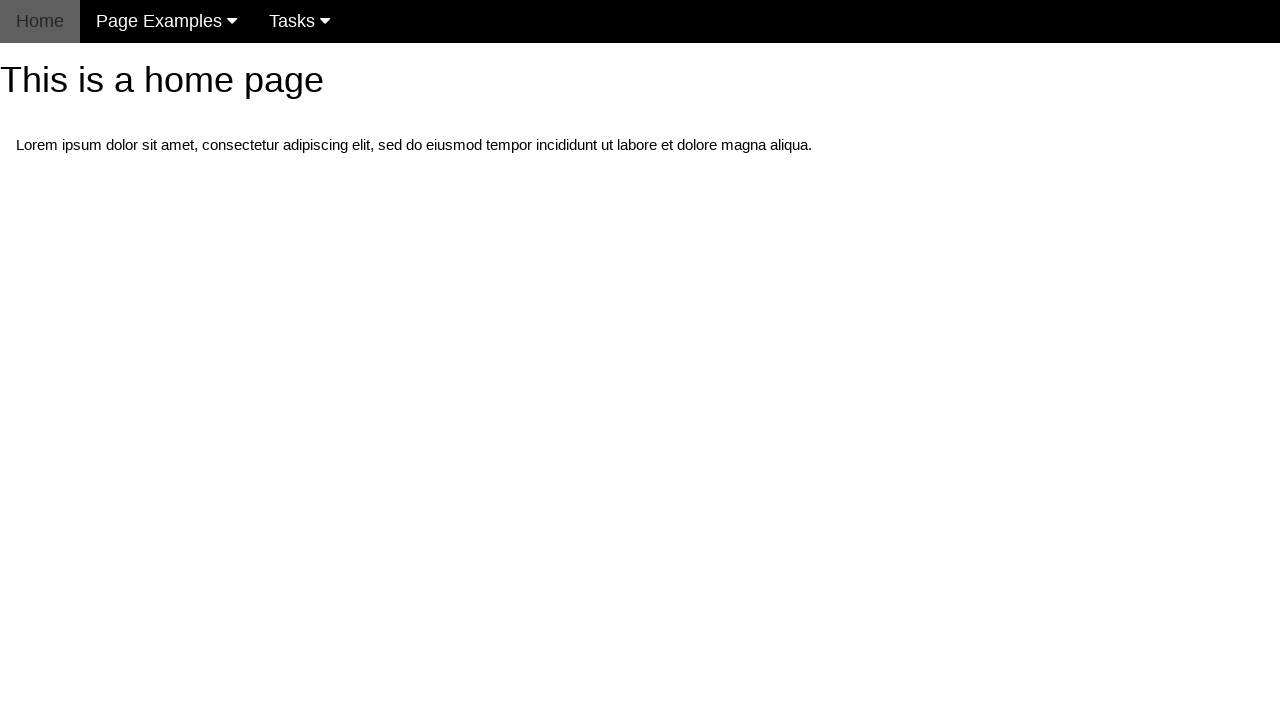

Verified home page header text is 'This is a home page'
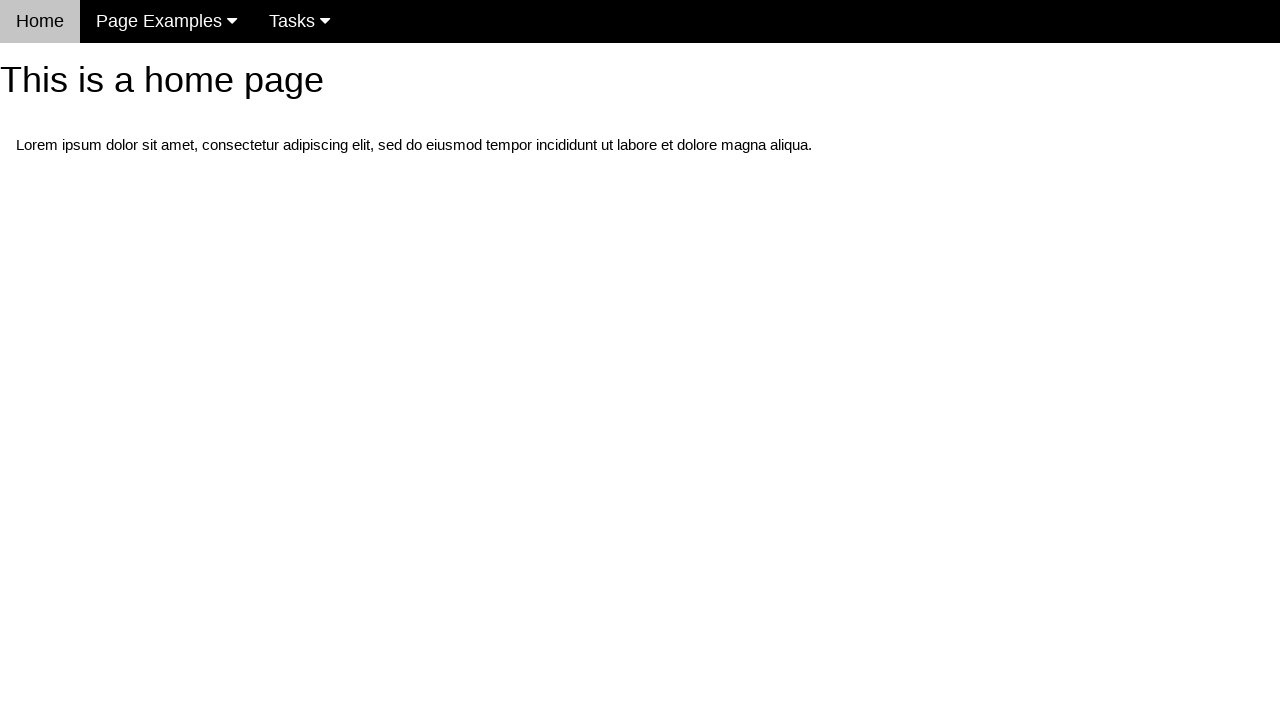

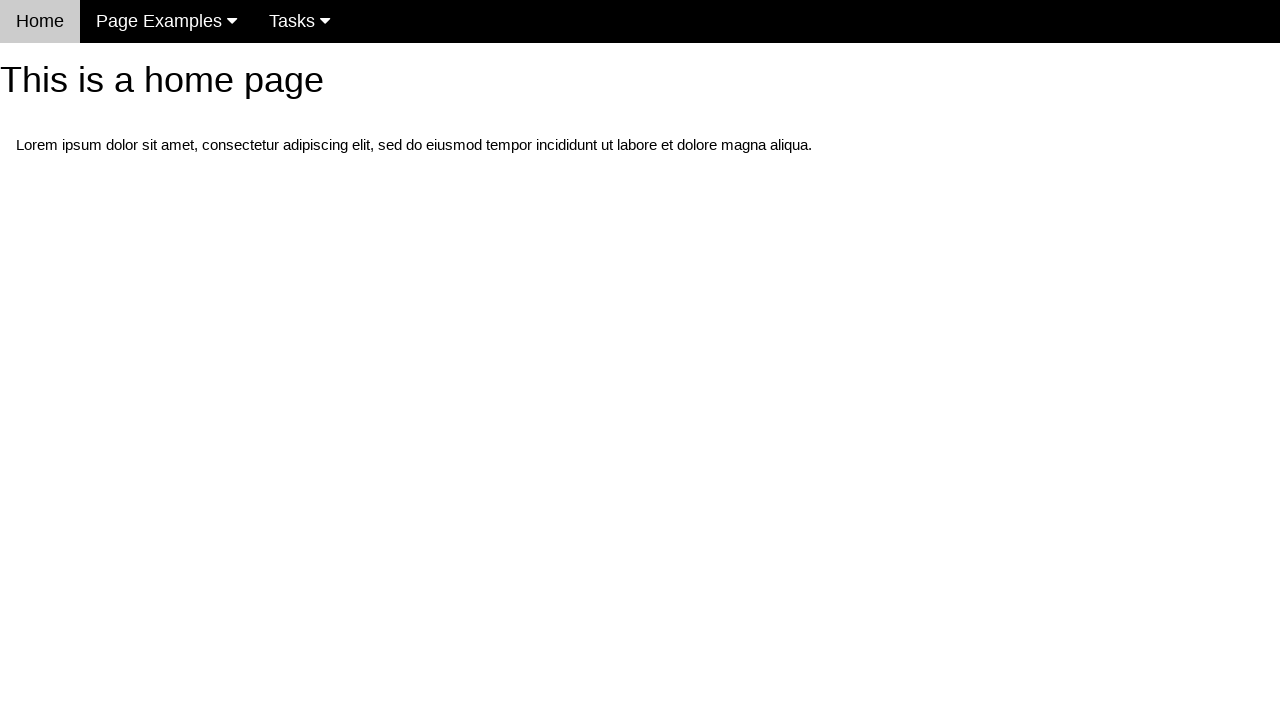